Tests various button properties and interactions on a button testing page, including clicking buttons, checking enabled state, and verifying button attributes

Starting URL: https://leafground.com/button.xhtml

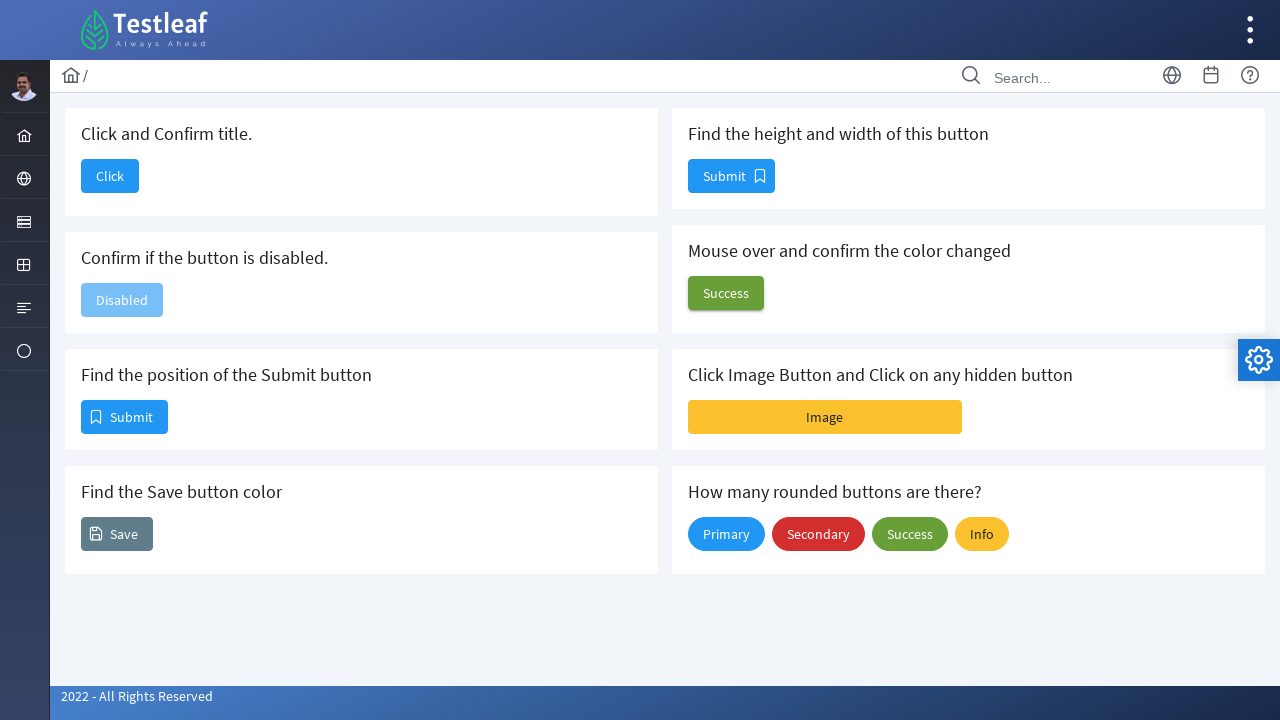

Clicked the first button to verify navigation at (110, 176) on xpath=//button[@name='j_idt88:j_idt90']/span
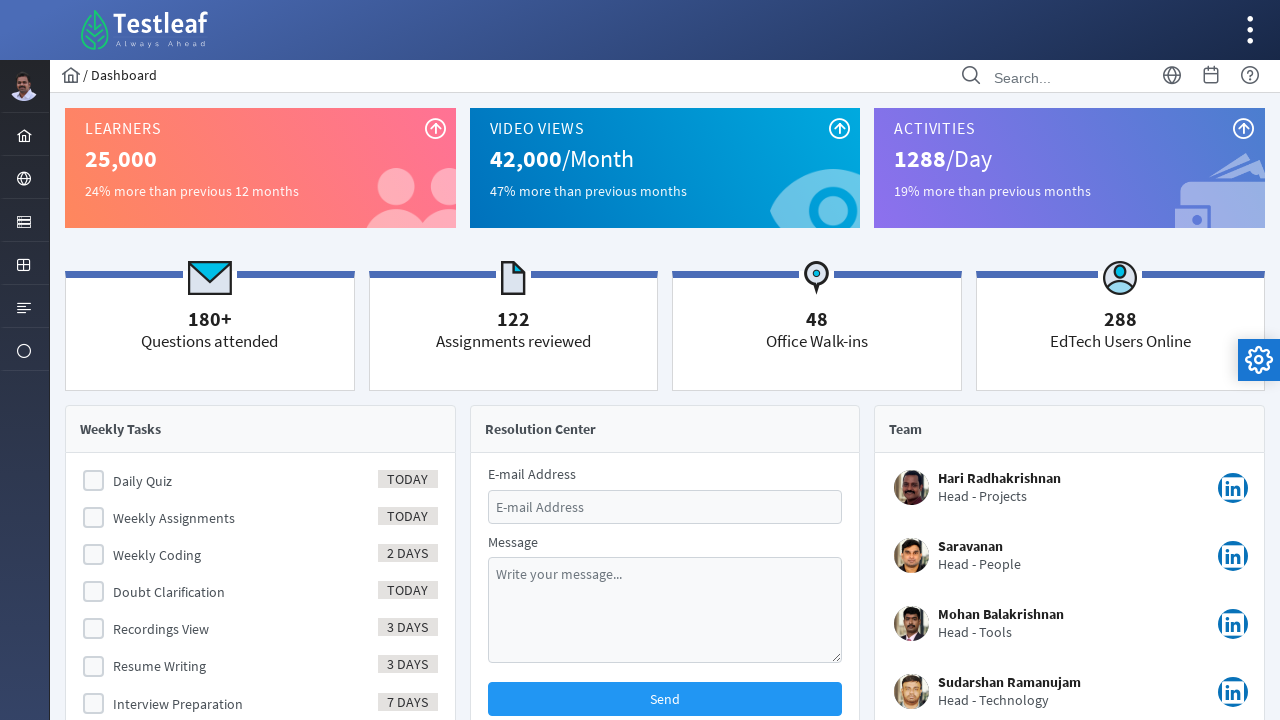

Retrieved page title: Dashboard
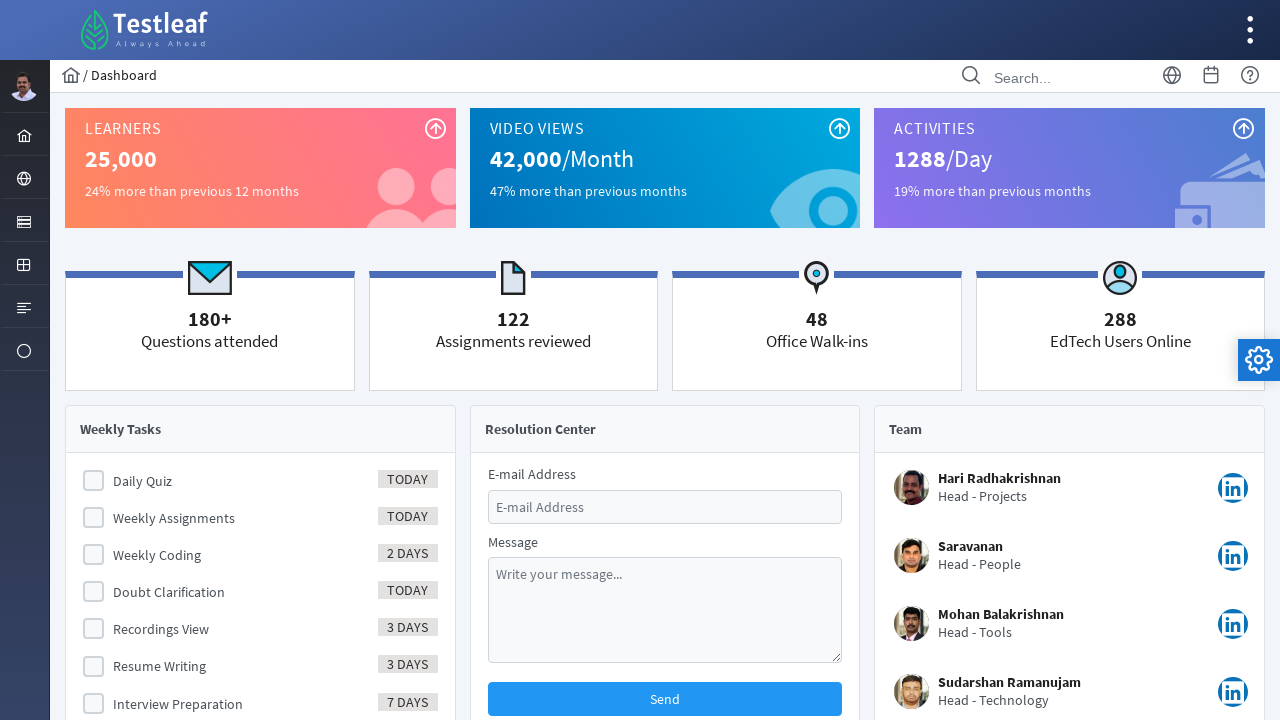

Navigated back to the button testing page
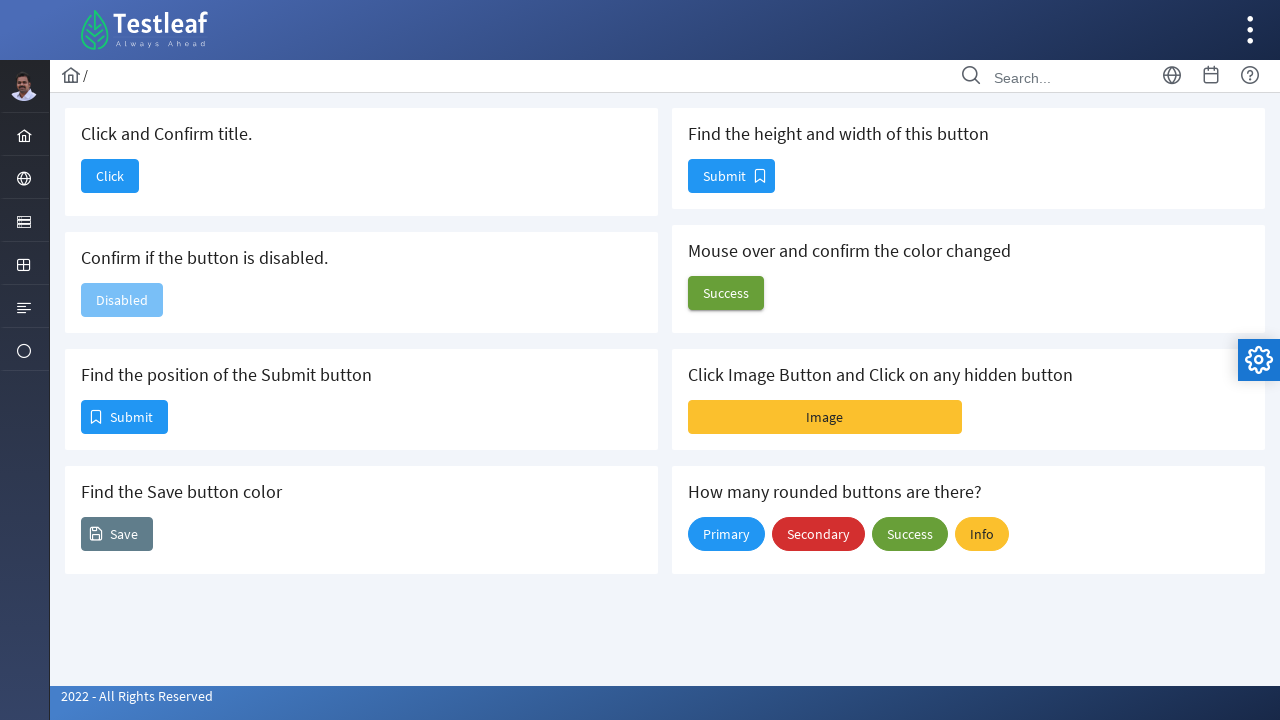

Checked if button is disabled: True
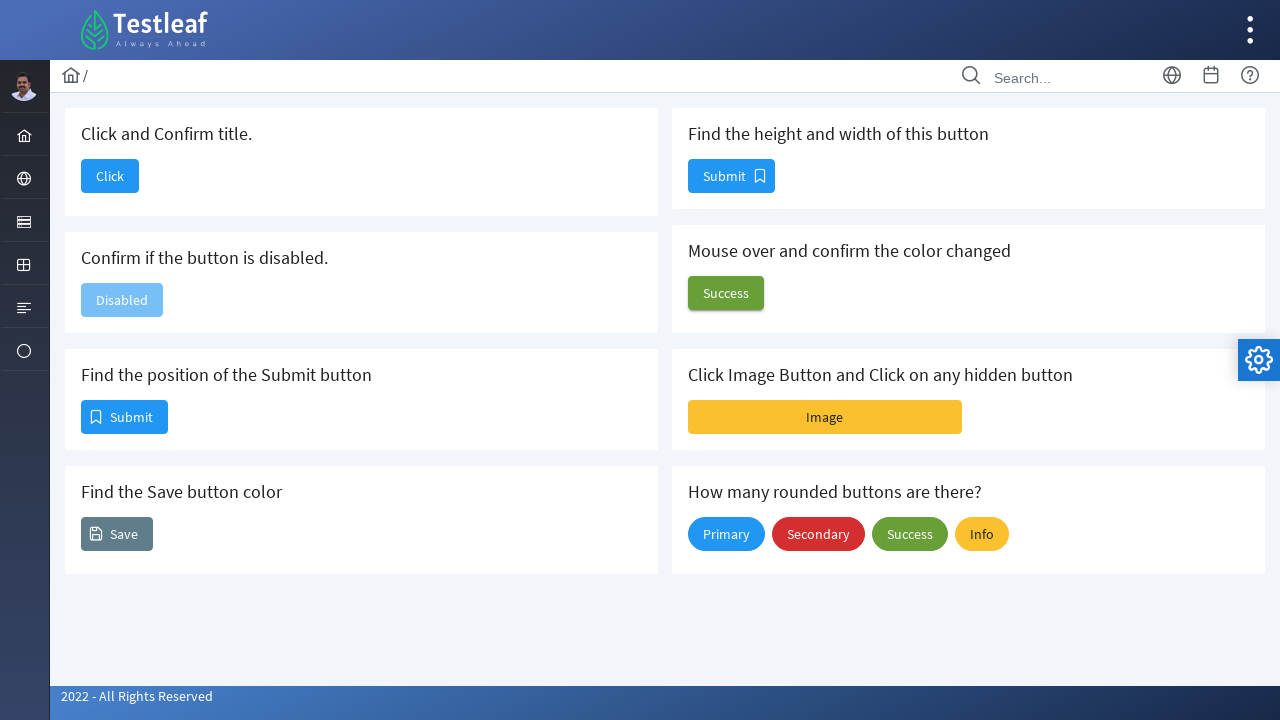

Retrieved Submit button position: x=82, y=401
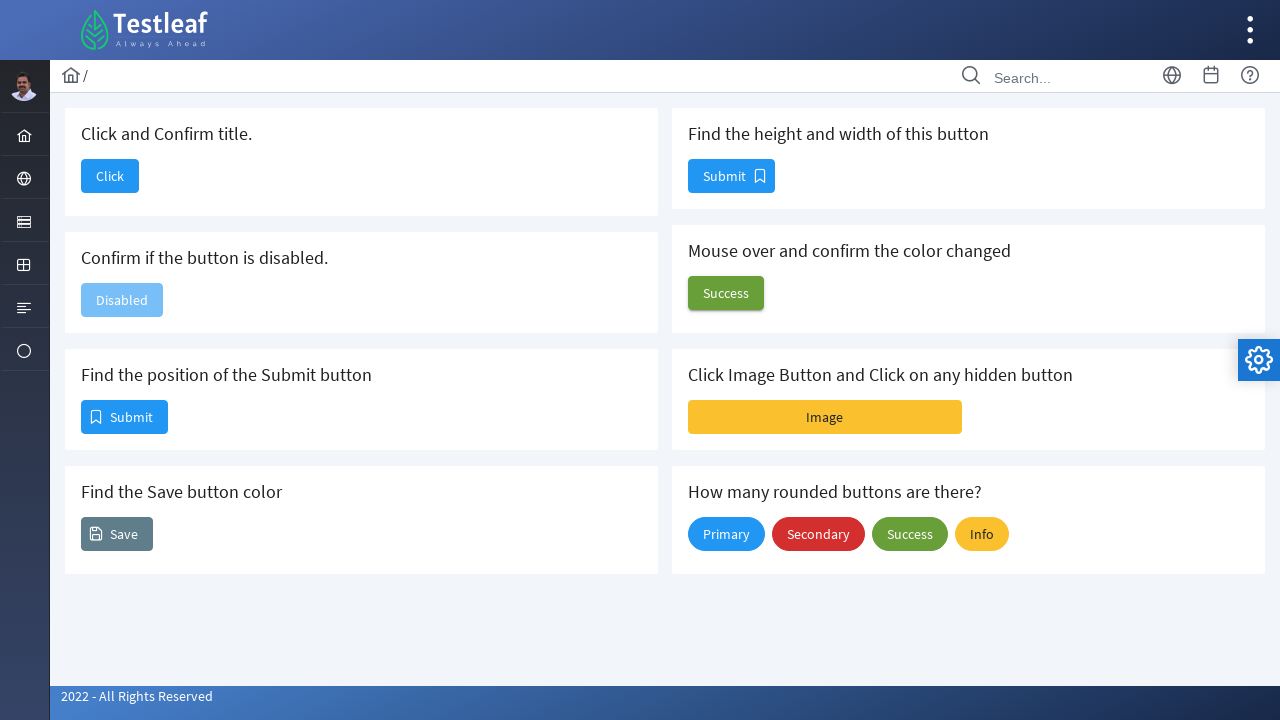

Retrieved button color: rgb(255, 255, 255)
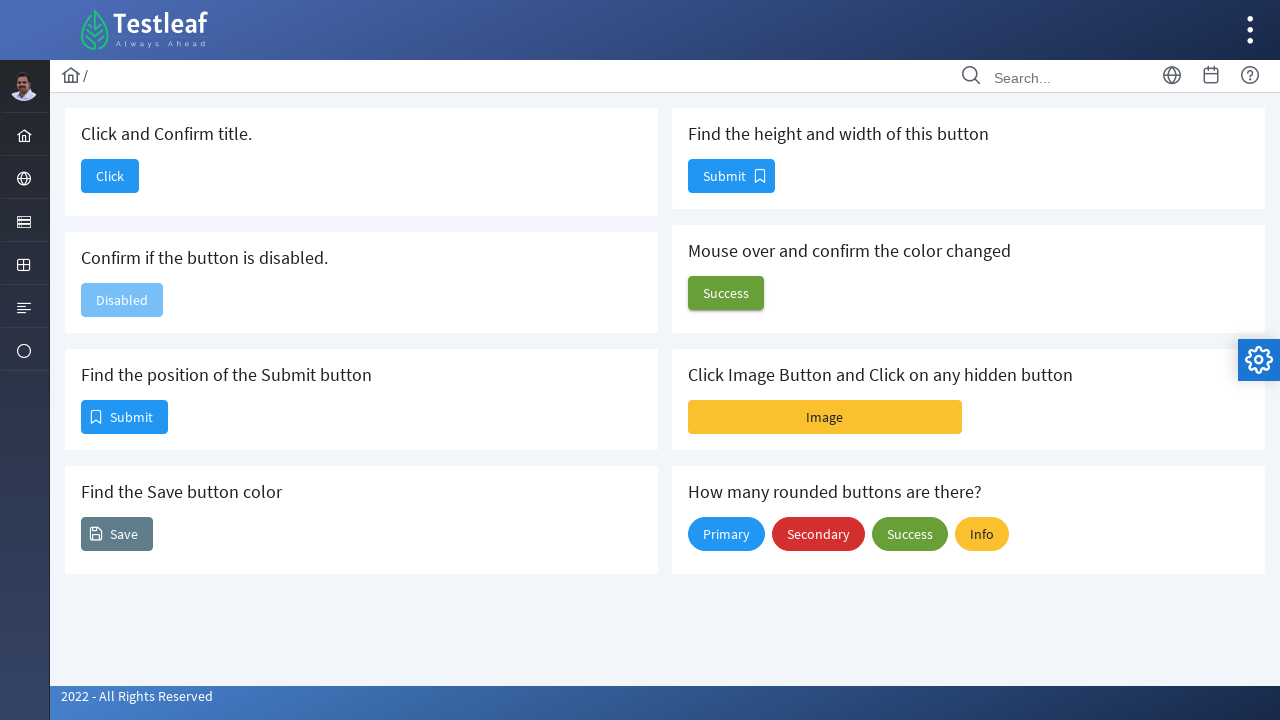

Retrieved button size: width=85, height=32
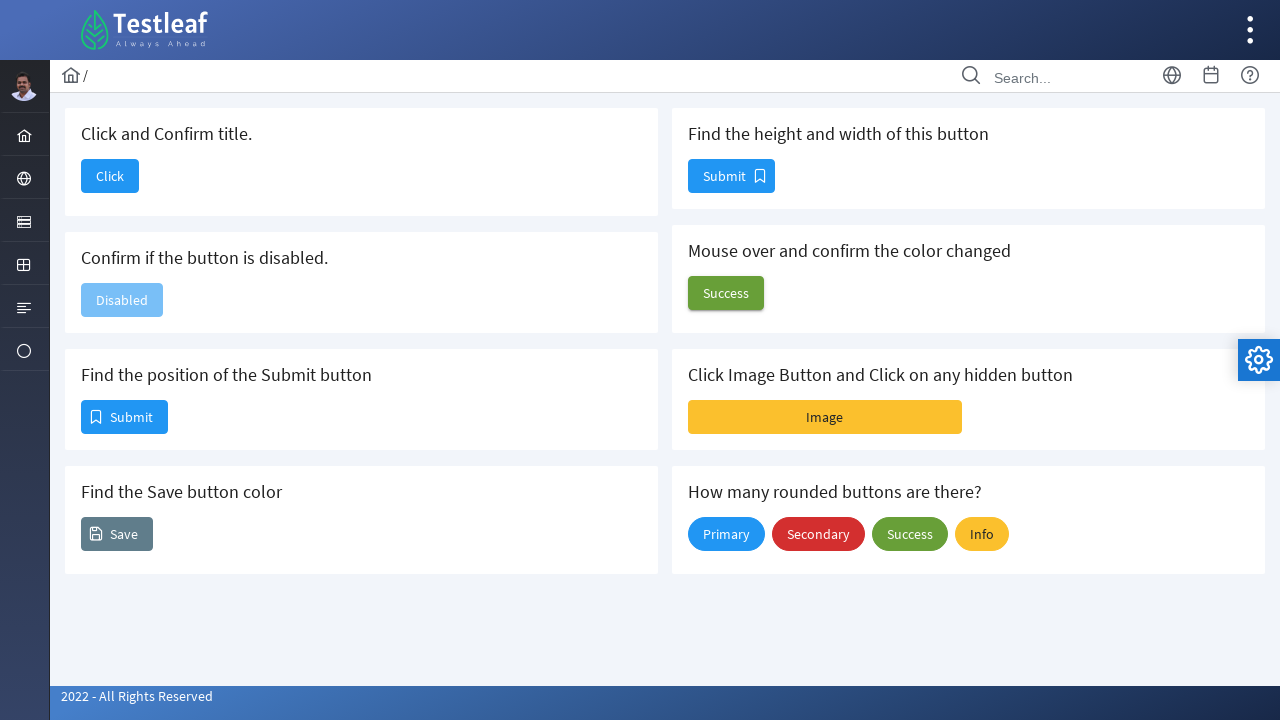

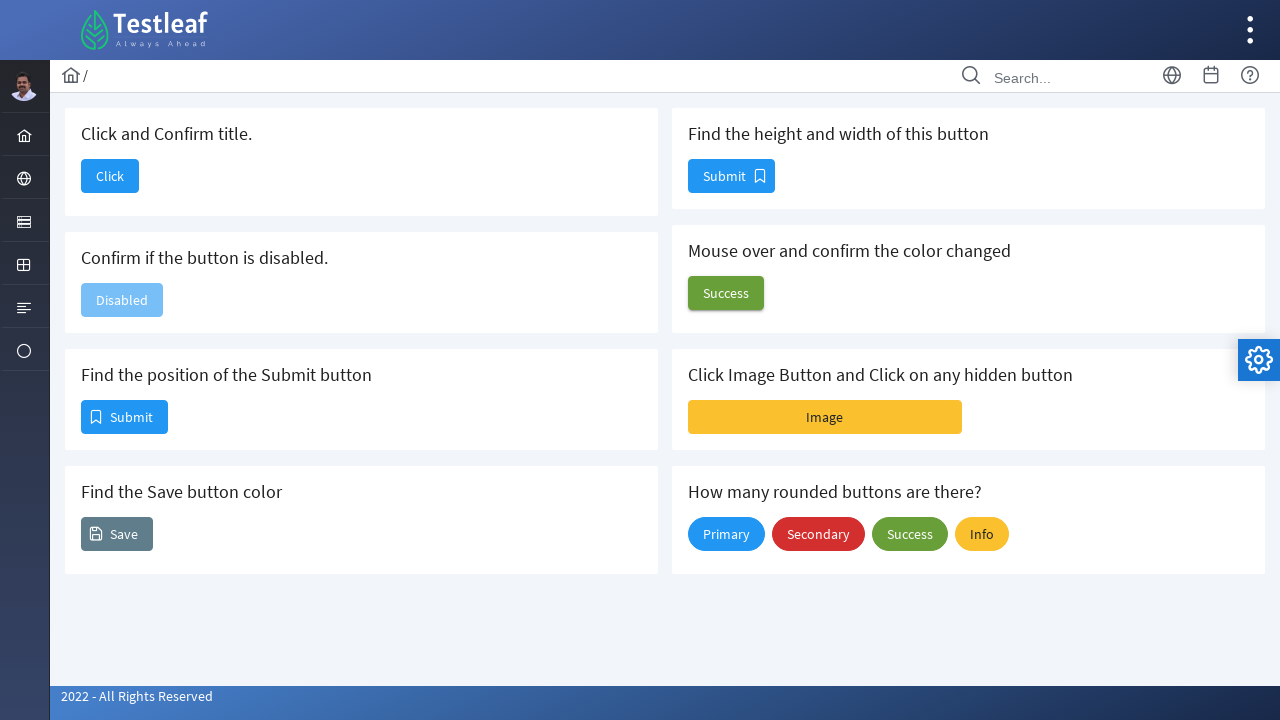